Tests browser window handling by opening a new window through a button click and switching between the original and new windows

Starting URL: https://demo.automationtesting.in/Windows.html

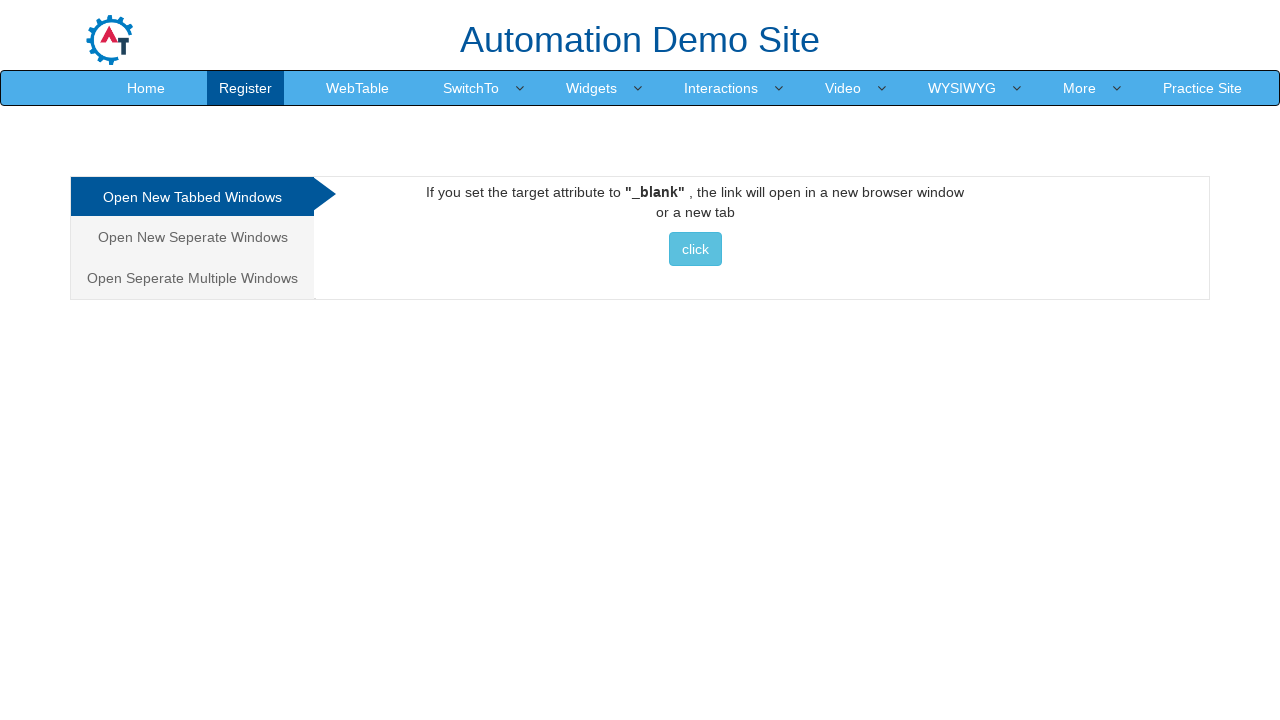

Clicked on 'Open New Separate Windows' tab at (192, 237) on xpath=//a[@href='#Seperate']
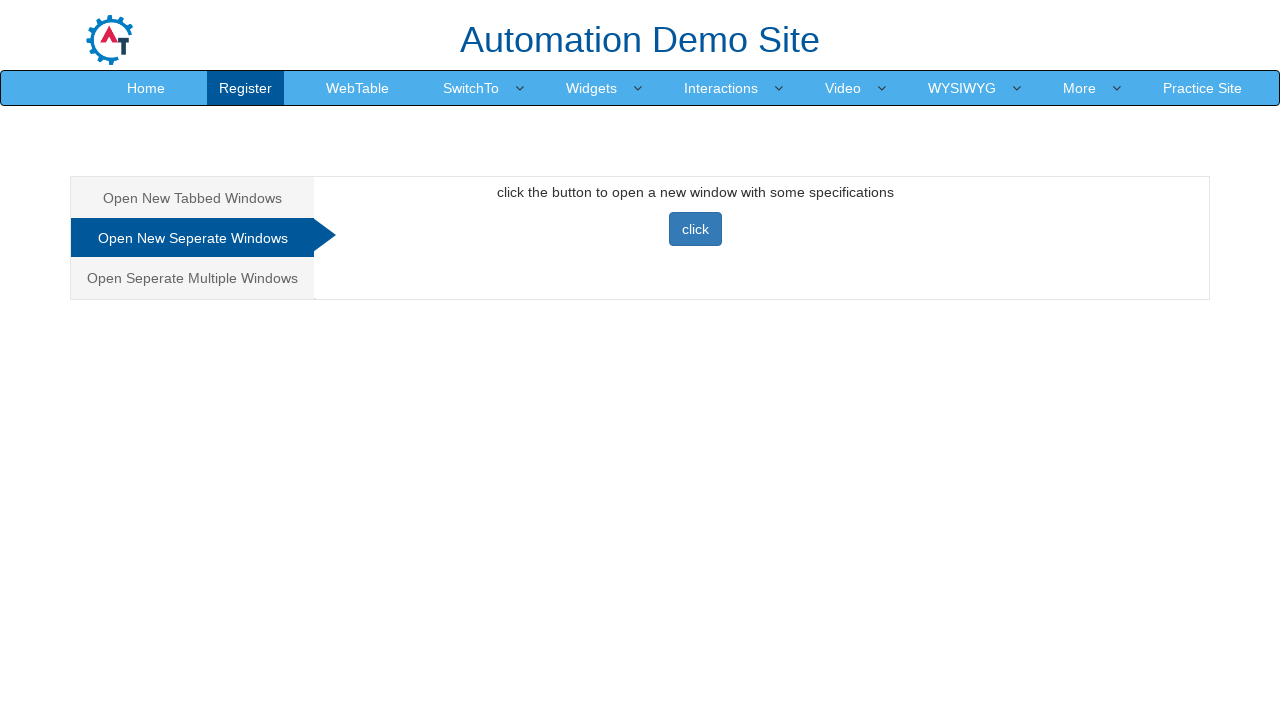

Clicked button to open new window and new window appeared at (695, 229) on xpath=//*[@id='Seperate']/button
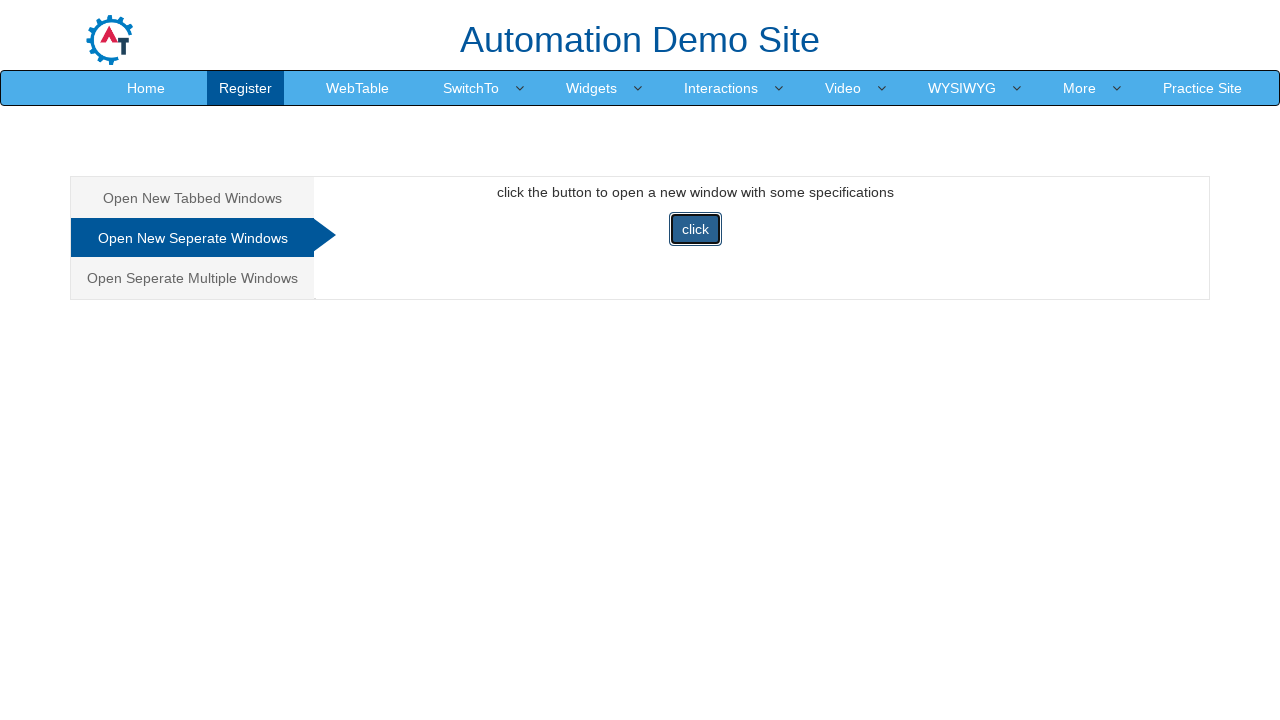

Retrieved new window title: Selenium
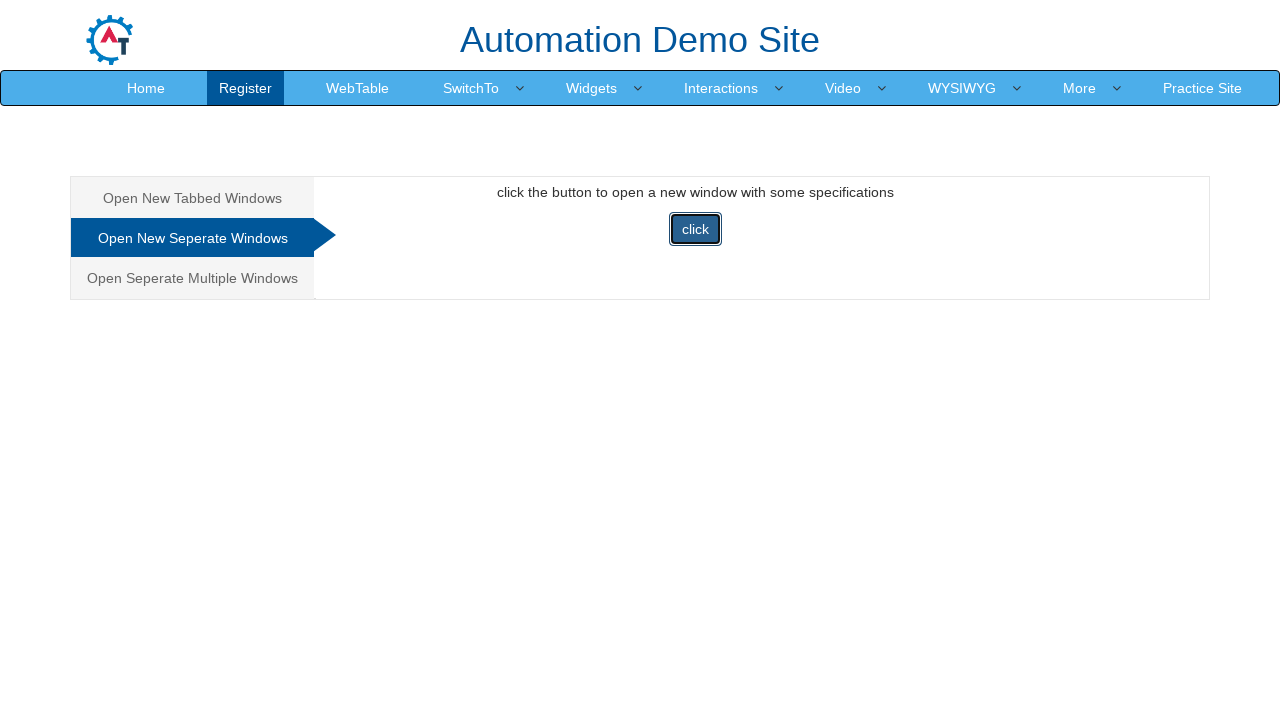

Retrieved original window title: Frames & windows
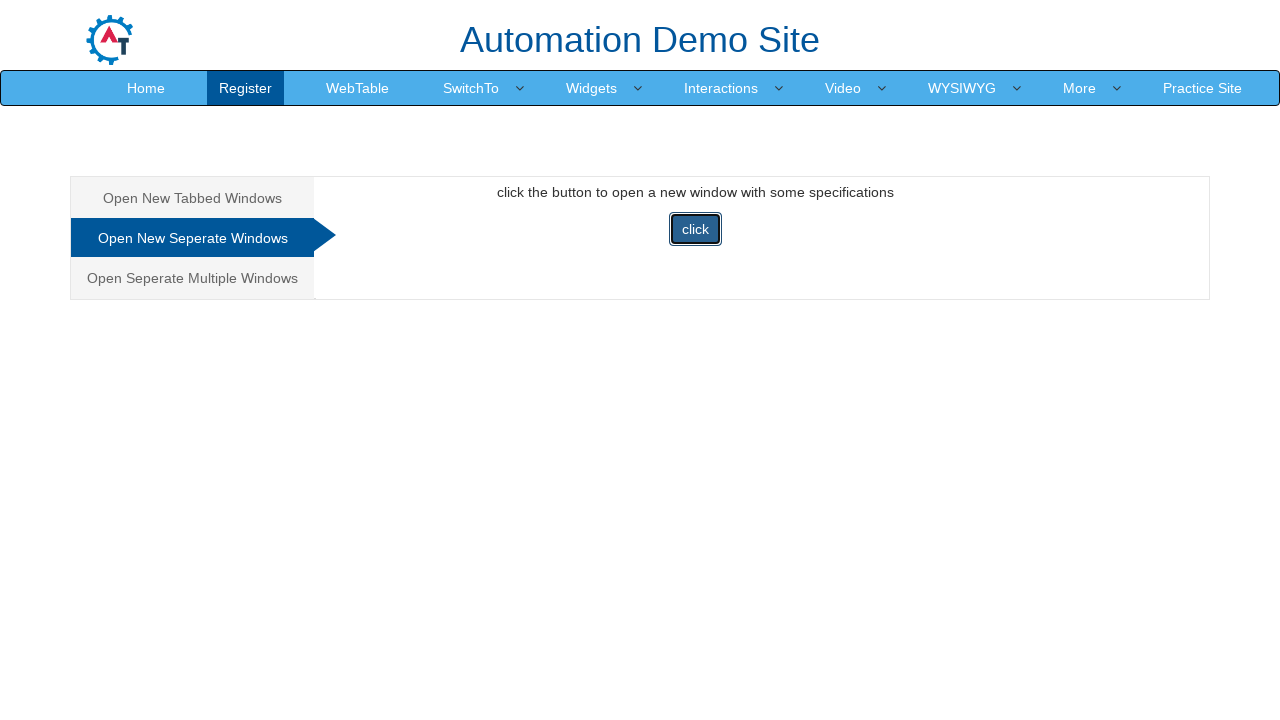

Closed the new window
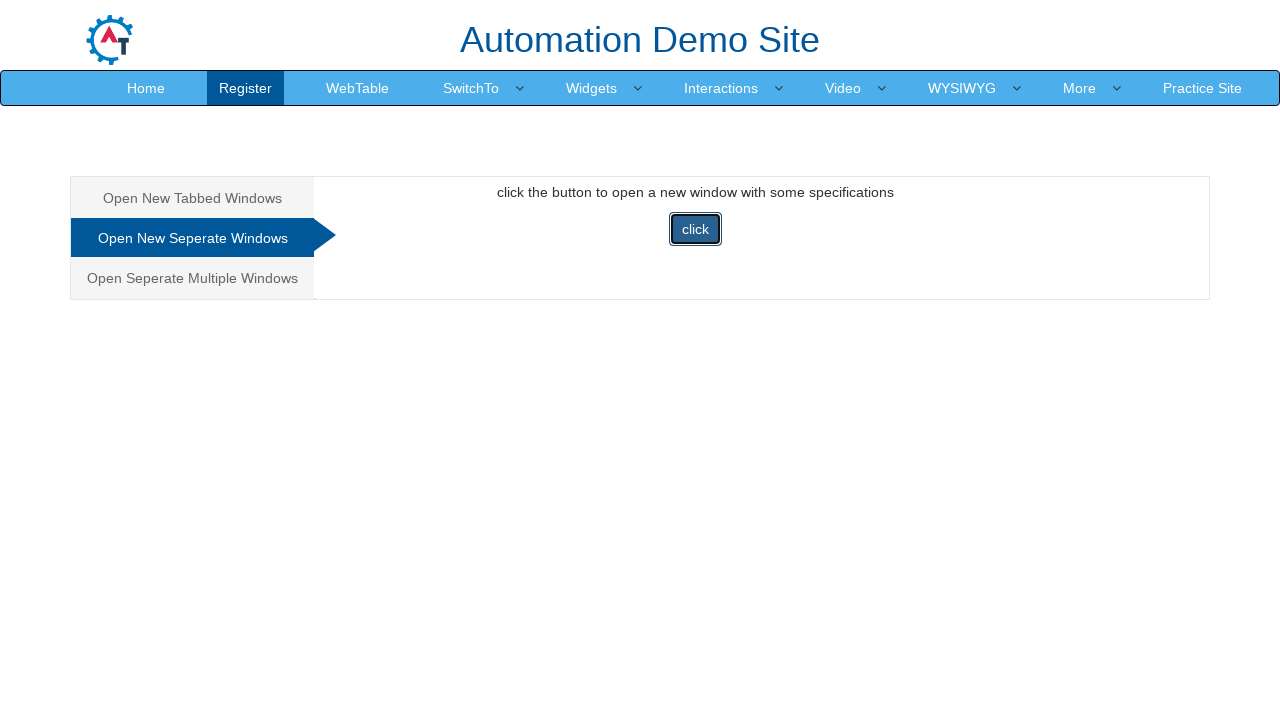

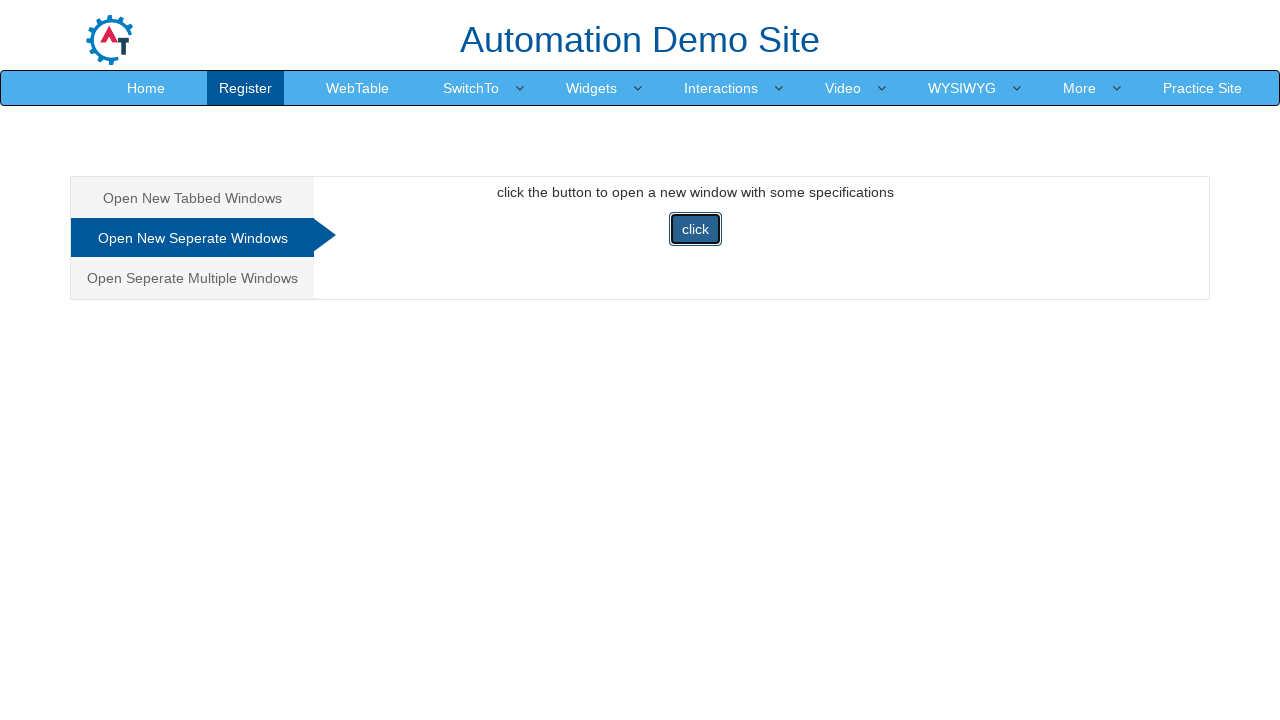